Tests iframe switching and JavaScript execution on W3Schools TryIt editor by switching to an iframe, executing a JavaScript function, highlighting a submit button with a red border, then switching back to default content and counting all iframes on the page

Starting URL: https://www.w3schools.com/jsref/tryit.asp?filename=tryjsref_submit_get

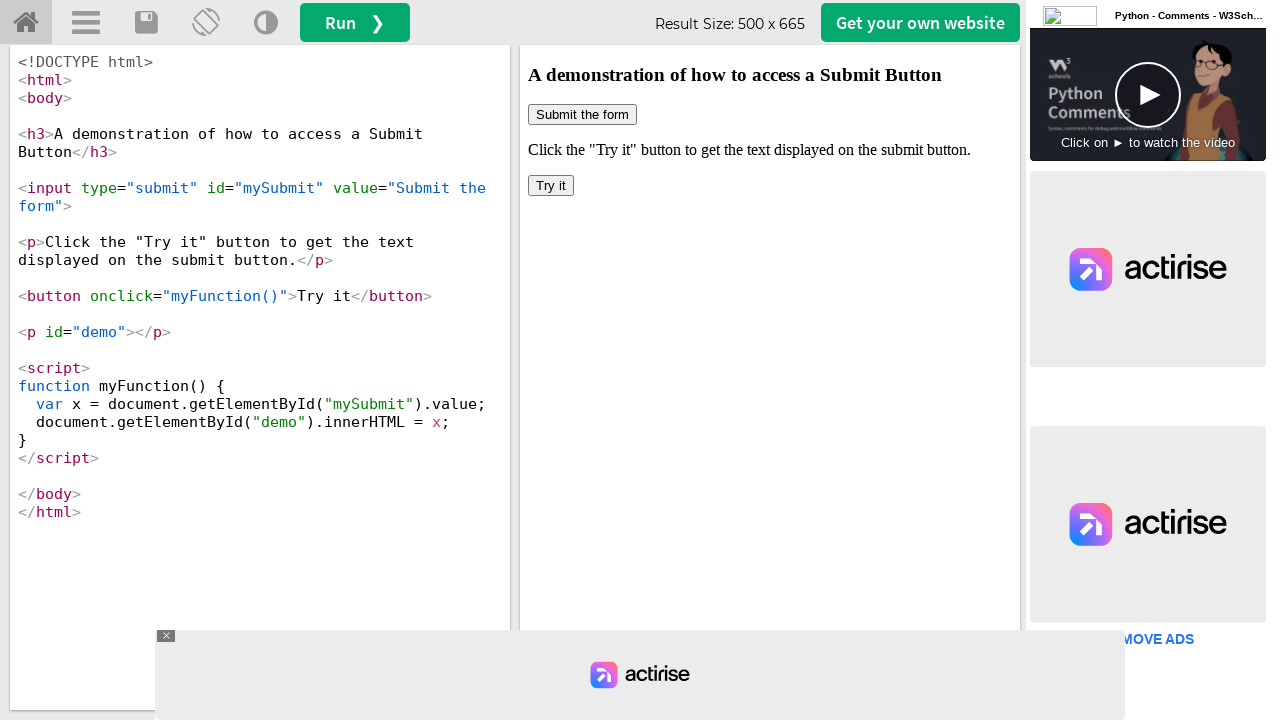

Located iframe with ID 'iframeResult'
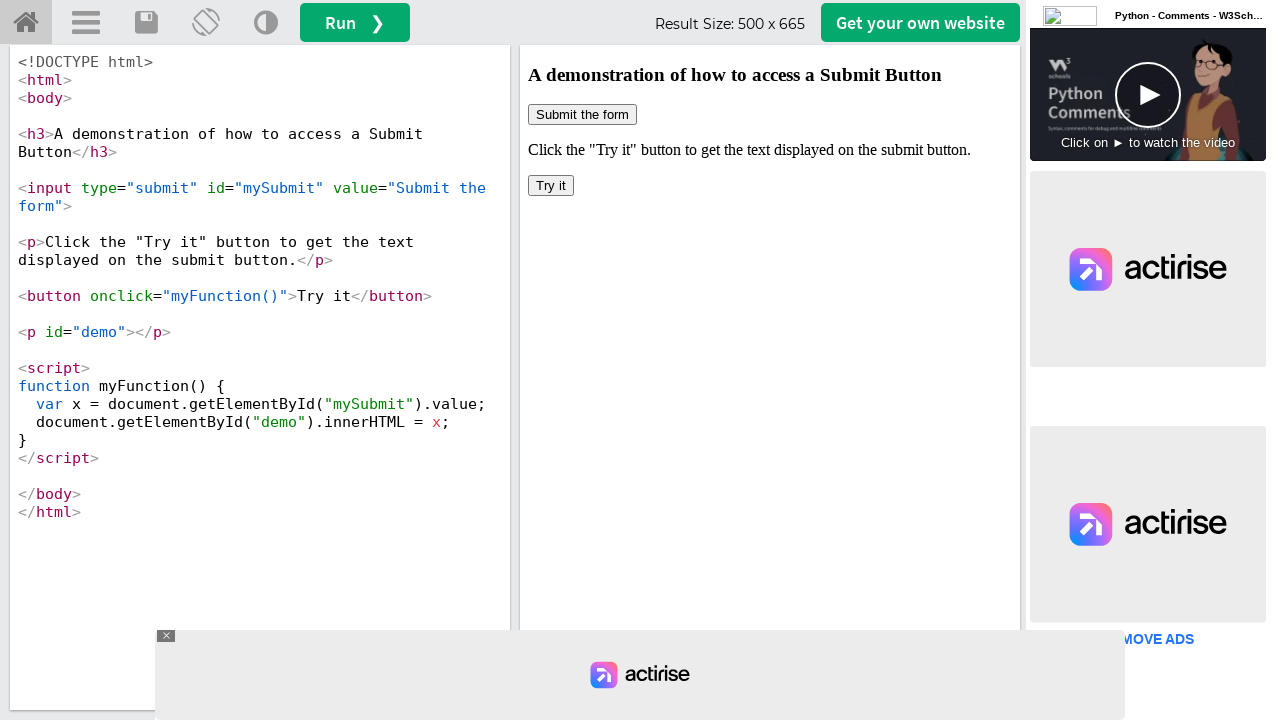

Executed myFunction() within the iframe
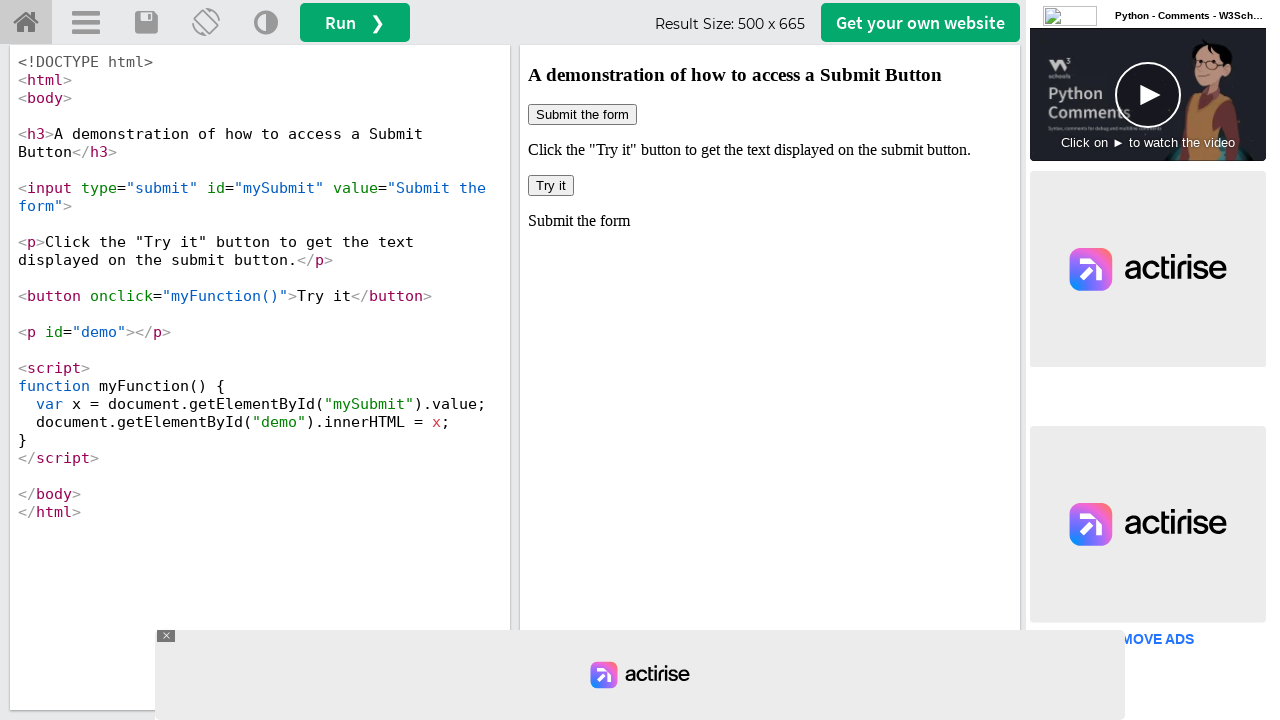

Applied red border styling to submit button in iframe
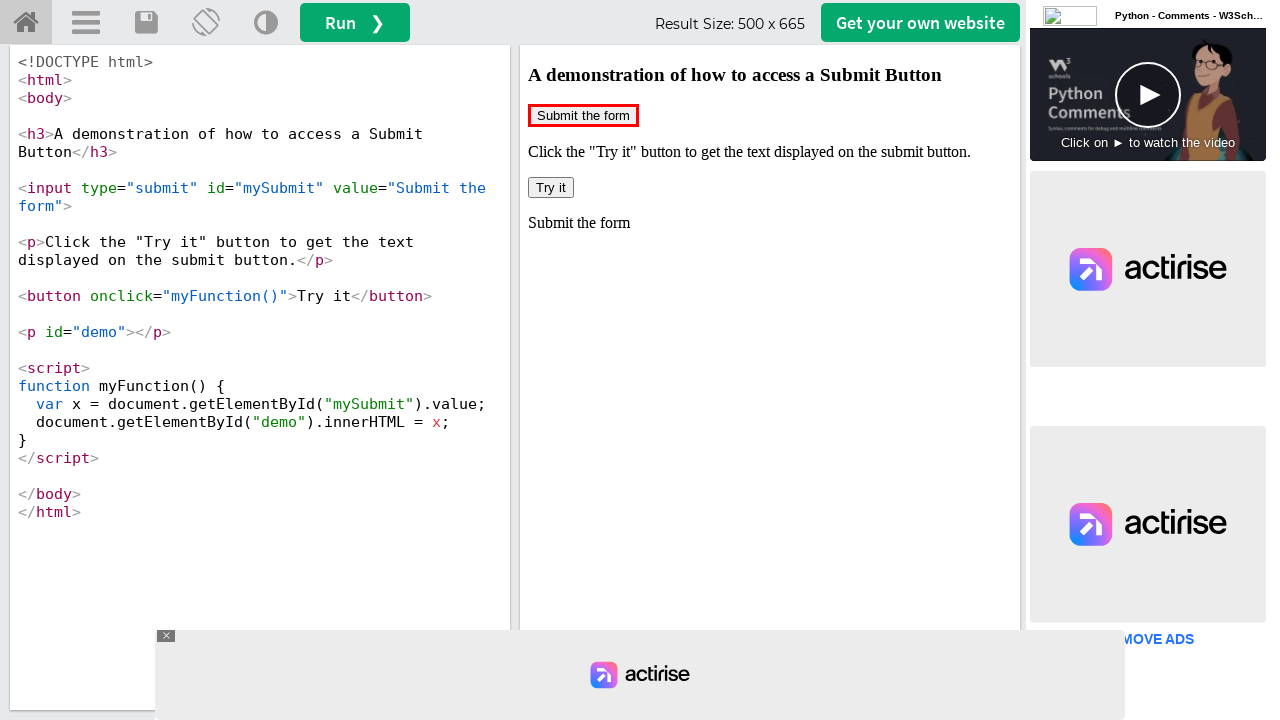

Located all iframes on the page
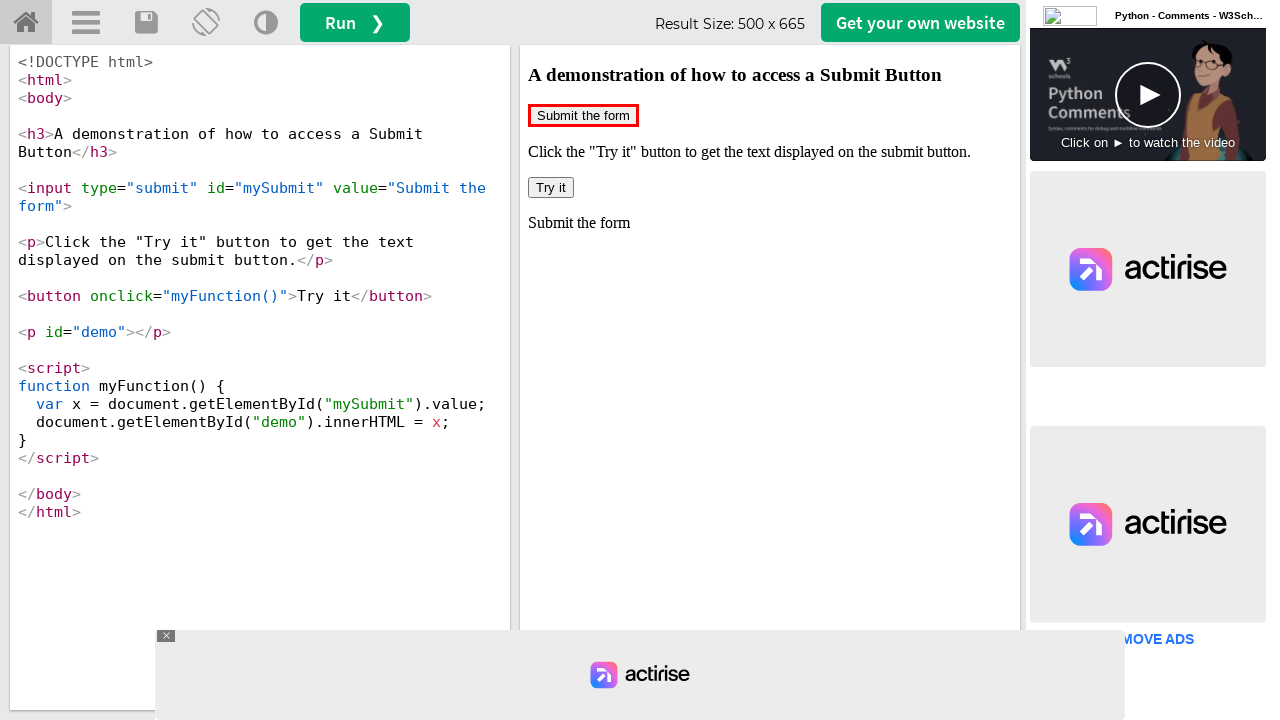

Counted total iframes on page: 7
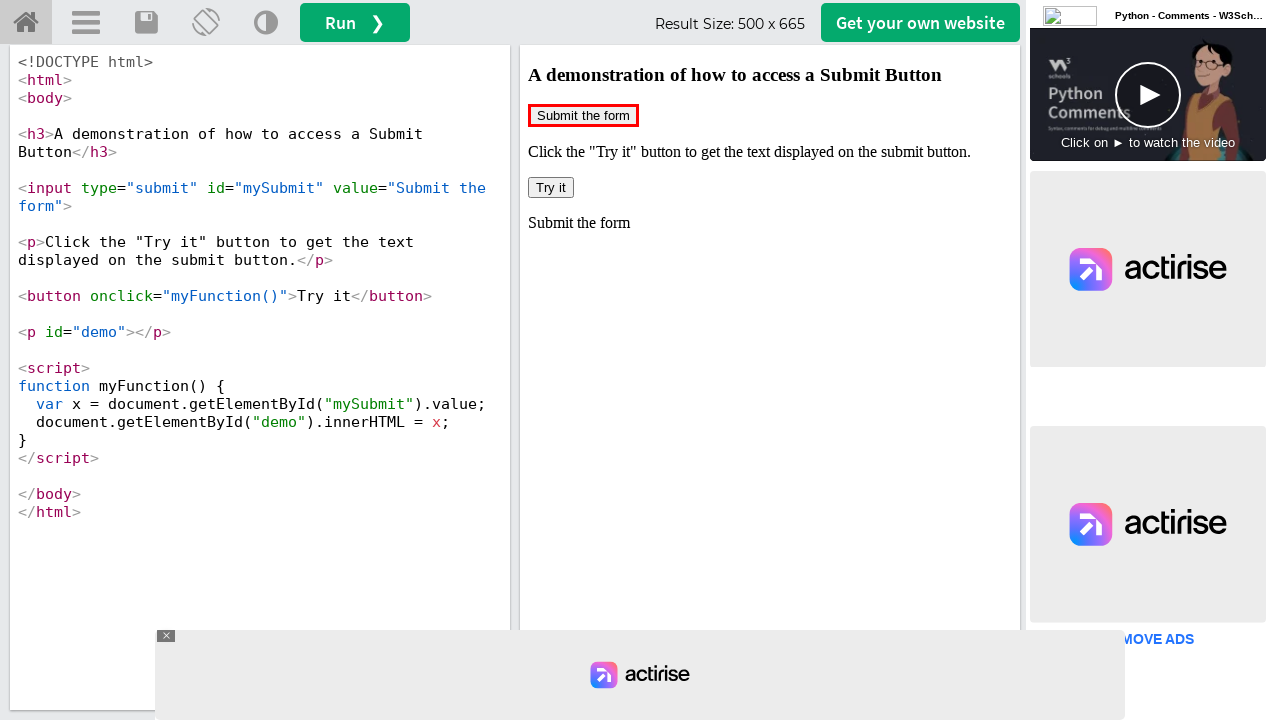

Retrieved iframe ID: None
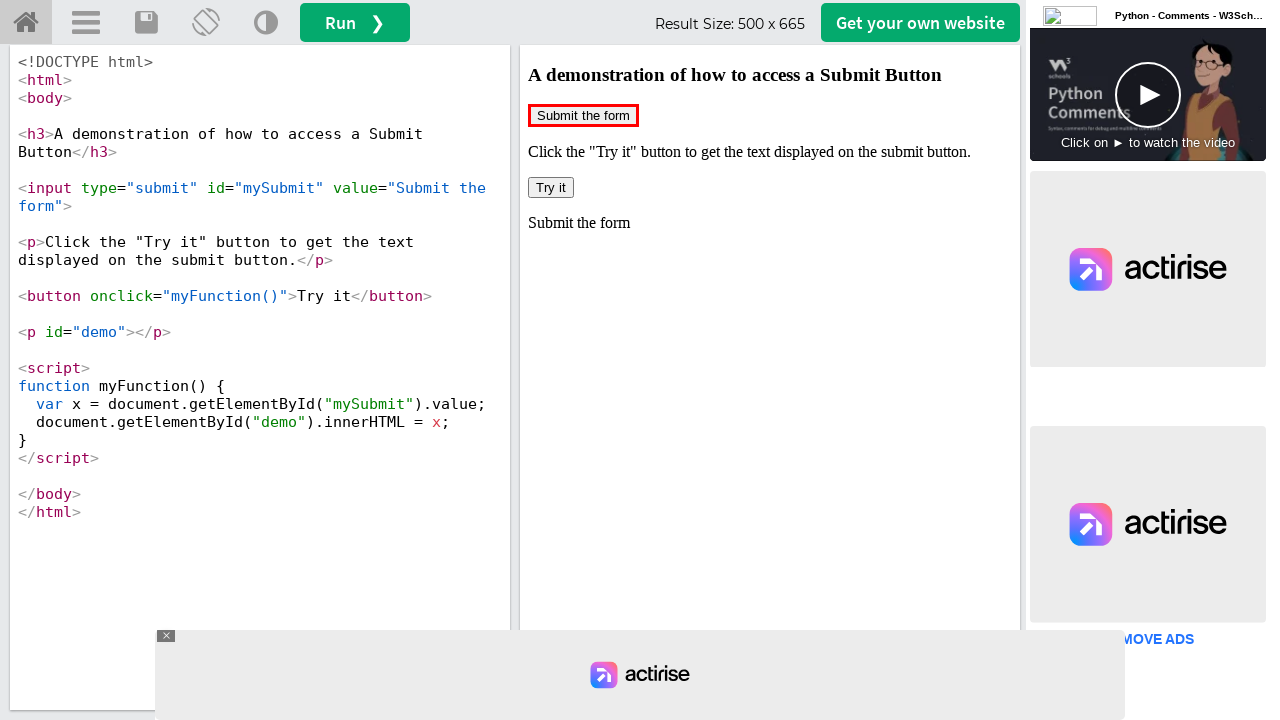

Retrieved iframe ID: iframeResult
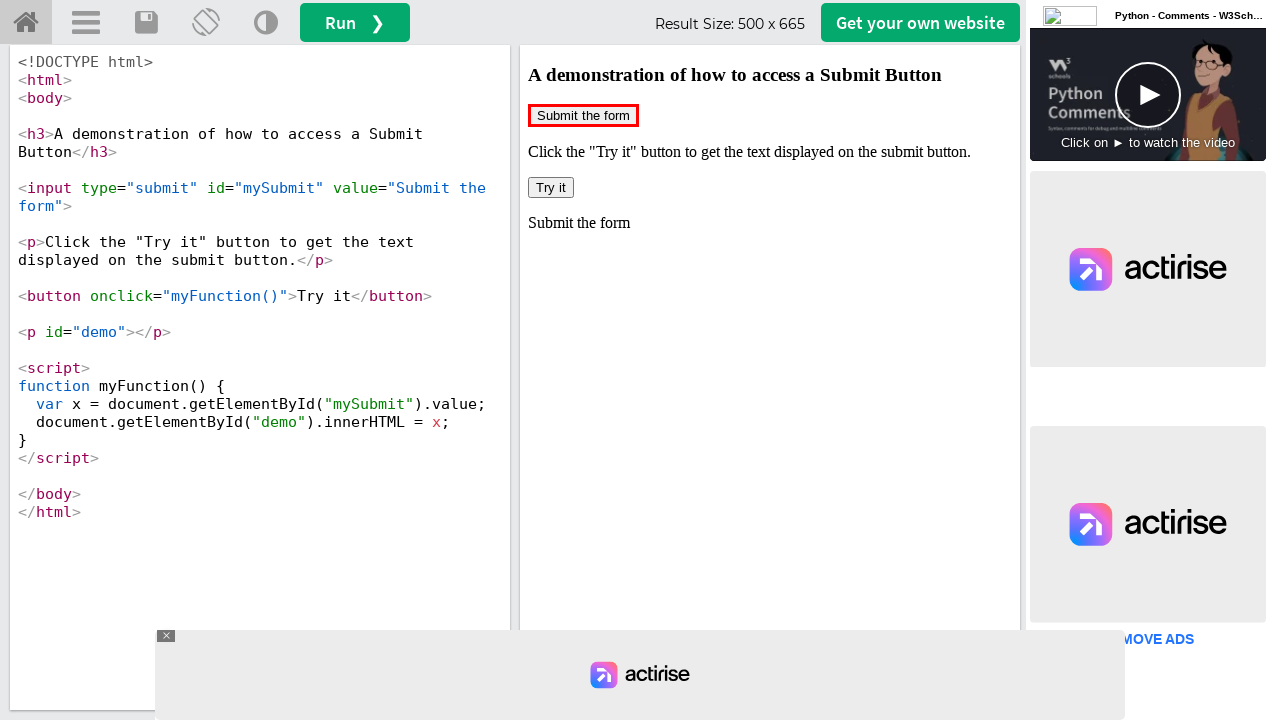

Retrieved iframe ID: None
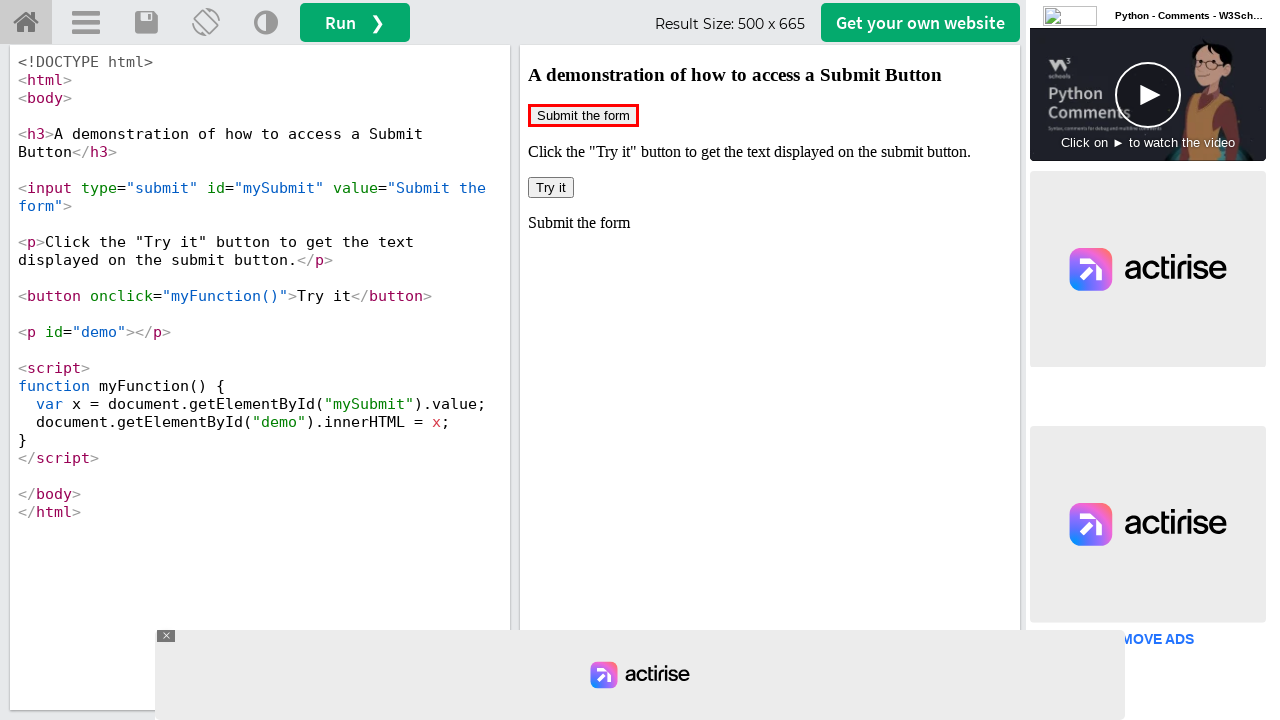

Retrieved iframe ID: None
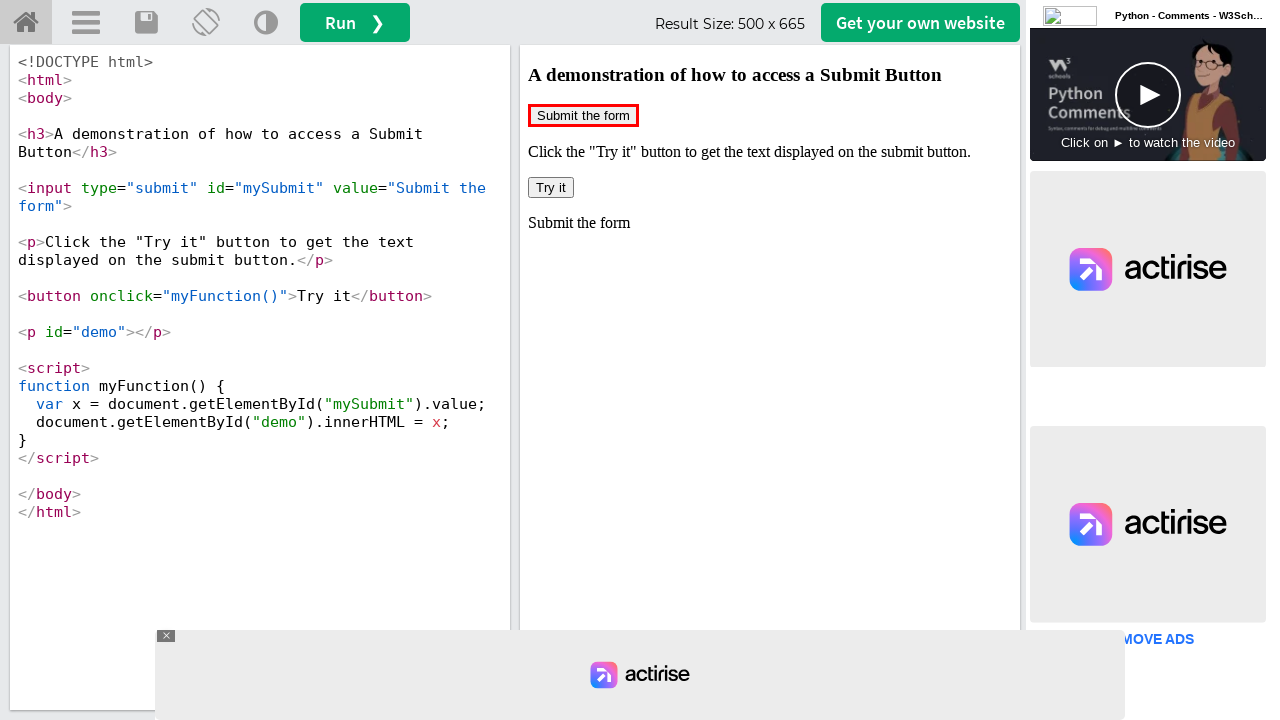

Retrieved iframe ID: None
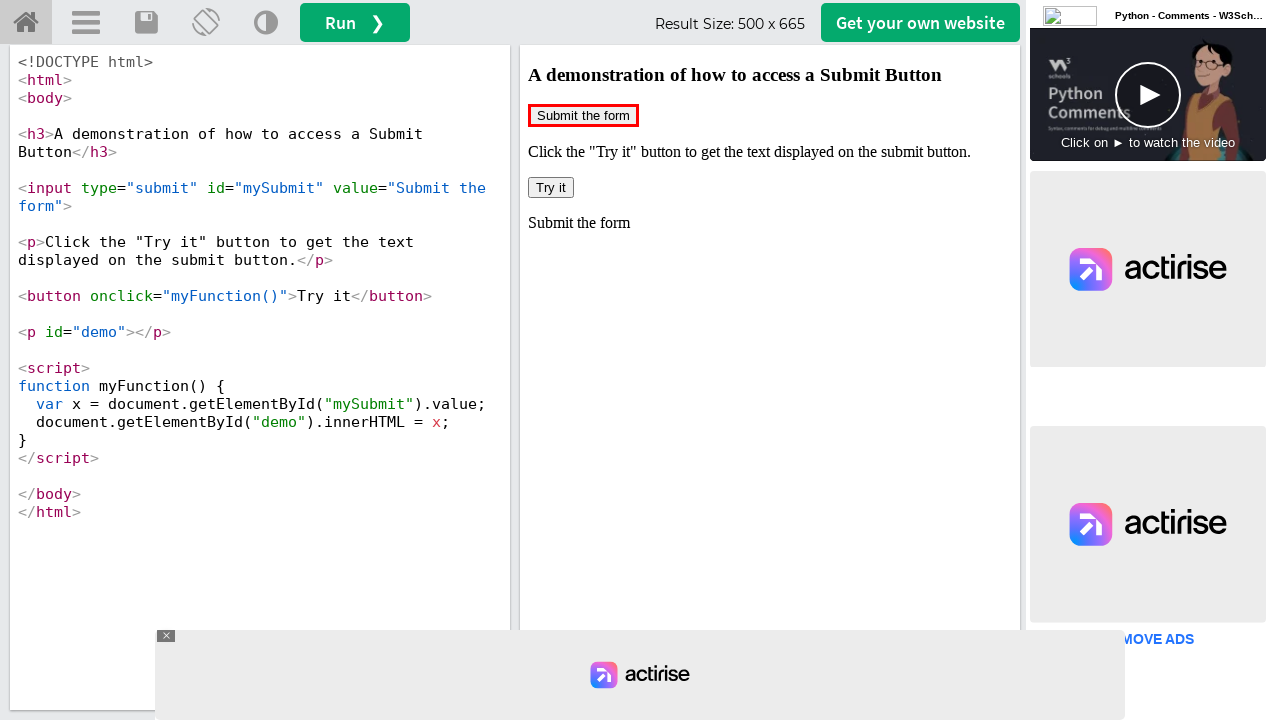

Retrieved iframe ID: None
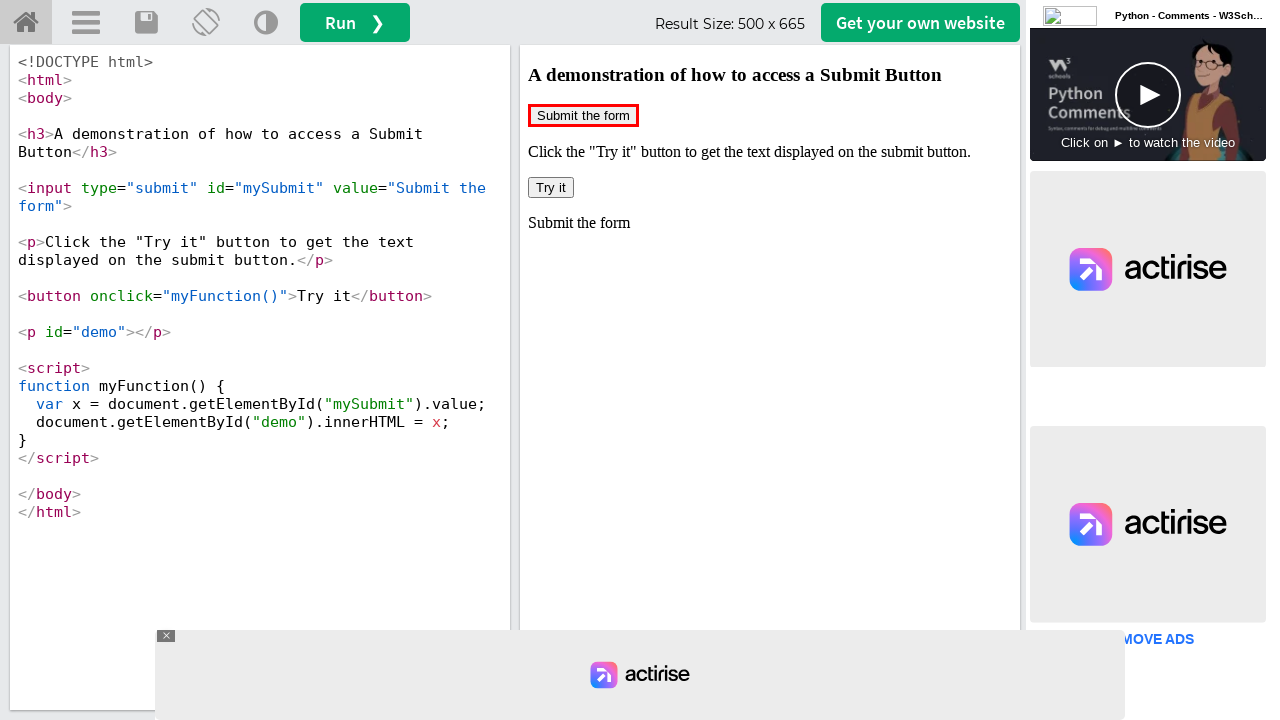

Retrieved iframe ID: 183ca5415c267c
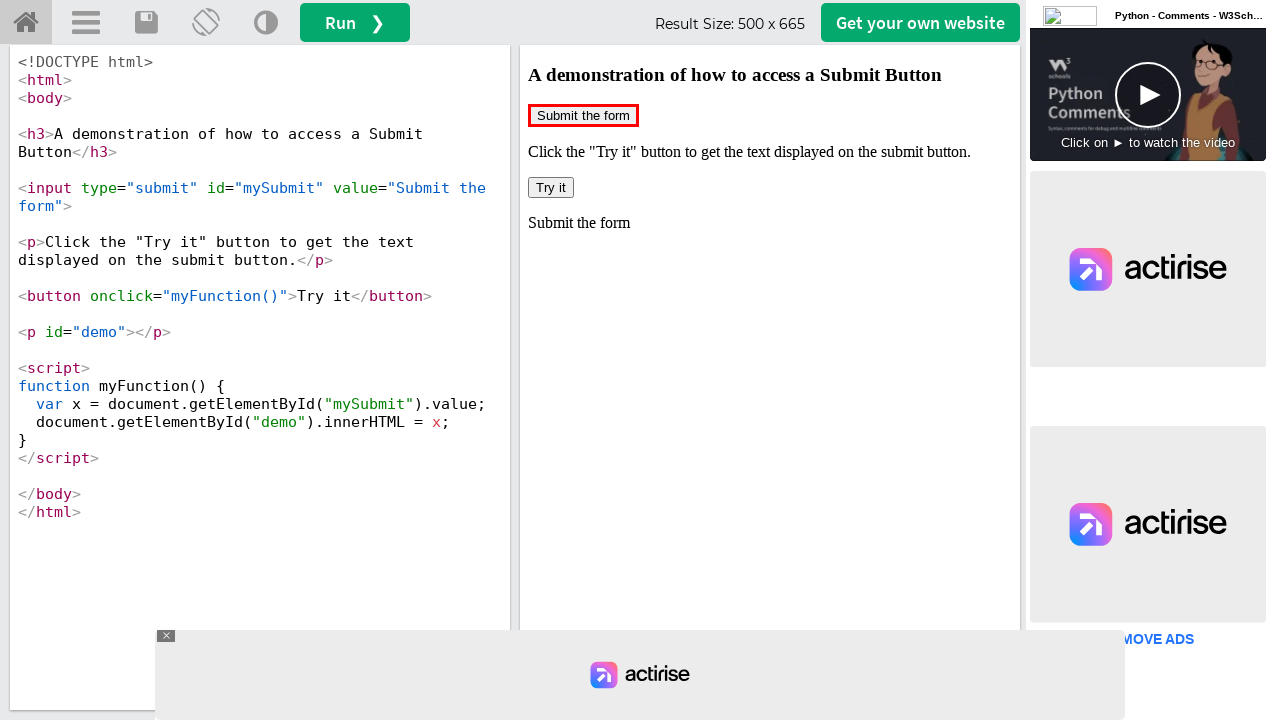

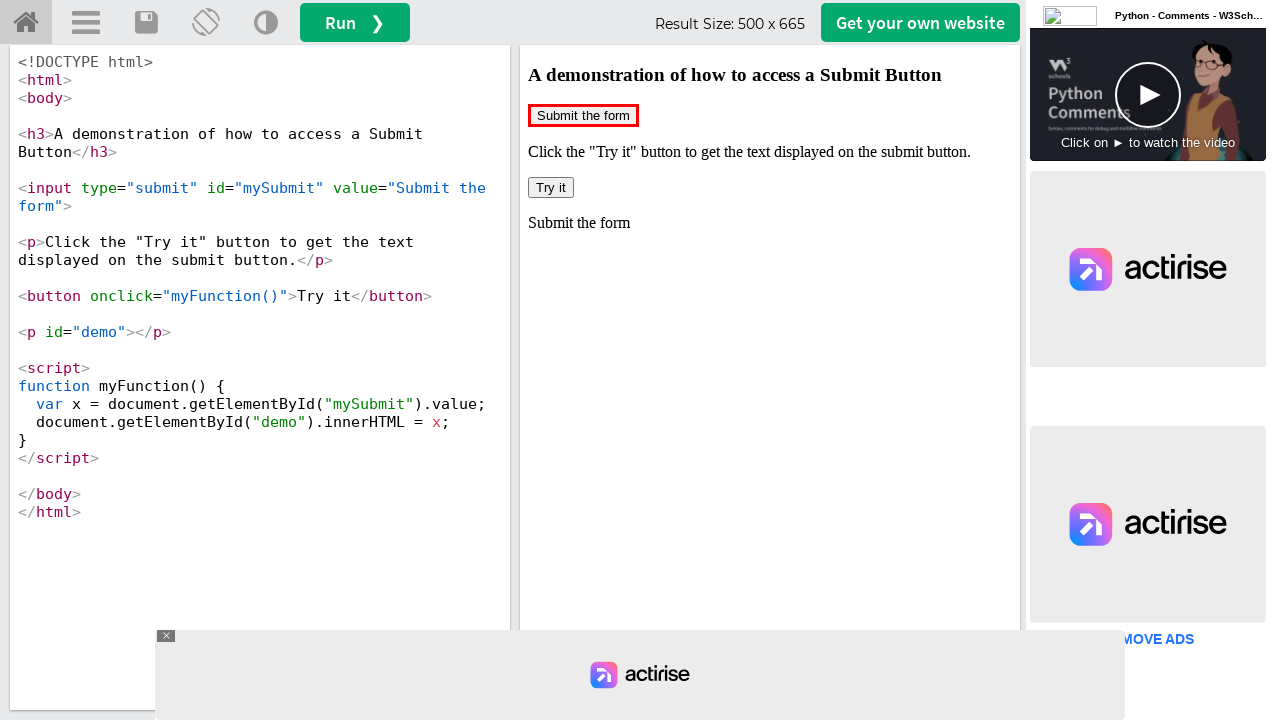